Tests date picker functionality by opening a calendar widget, selecting month and year from dropdowns, and clicking on a specific day

Starting URL: http://skryabin.com/webdriver/html/sample.html

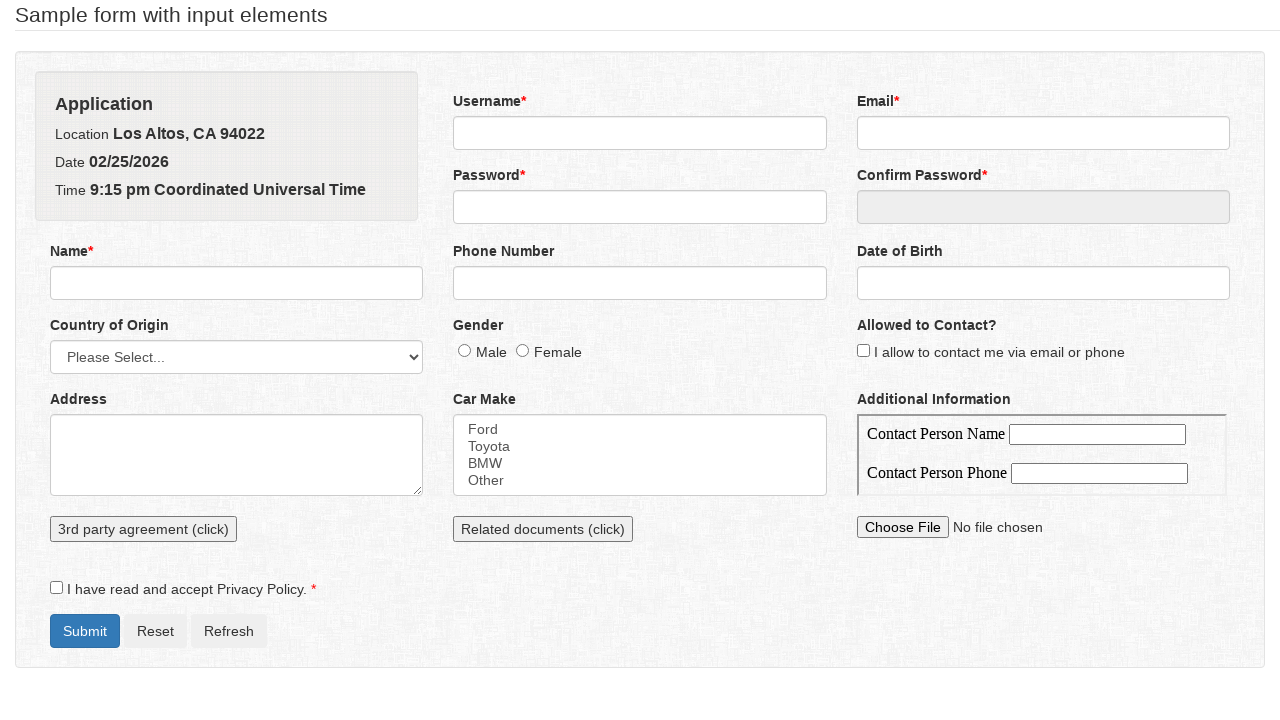

Clicked on date of birth field to open calendar widget at (1043, 283) on #dateOfBirth
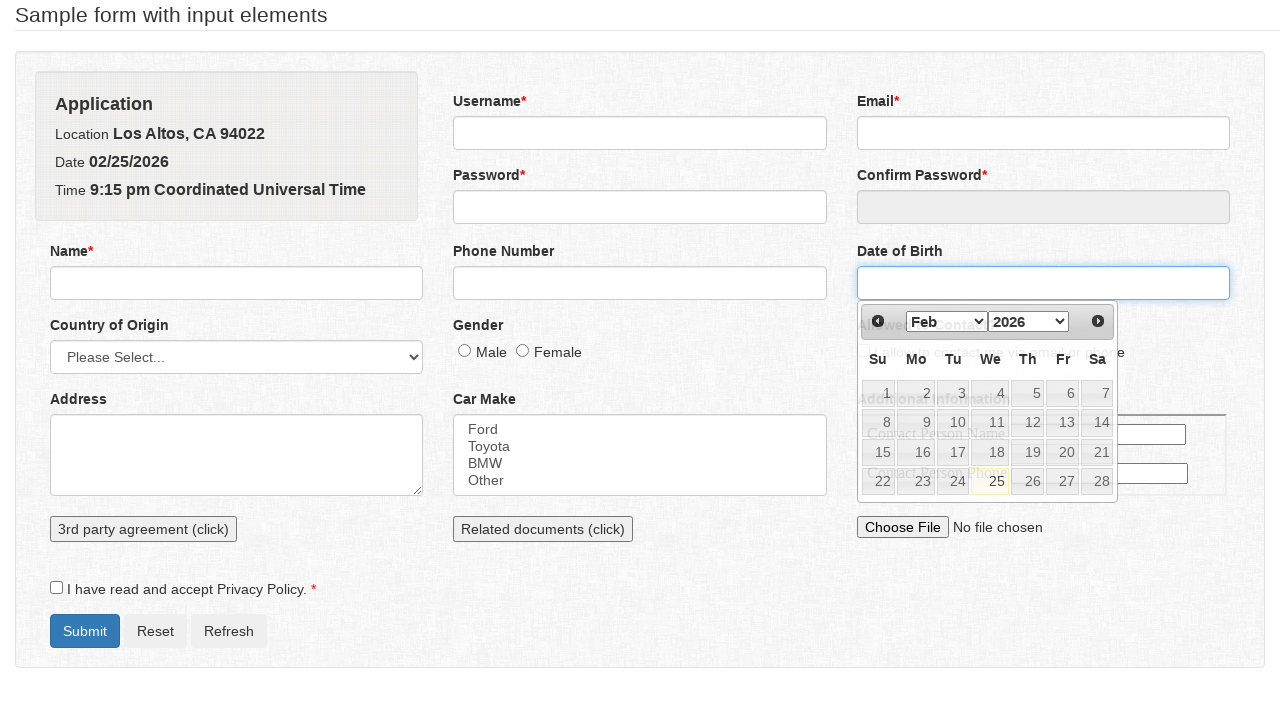

Calendar widget loaded and day selector table is visible
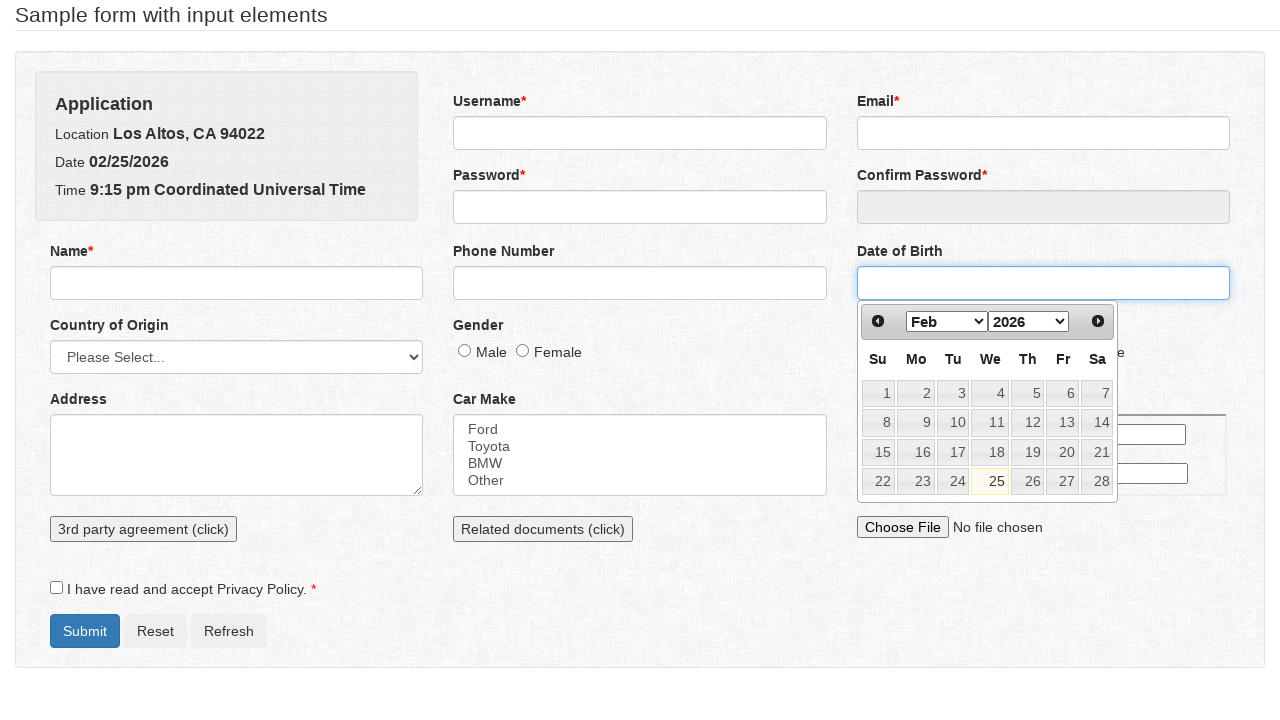

Selected June from month dropdown on .ui-datepicker-month
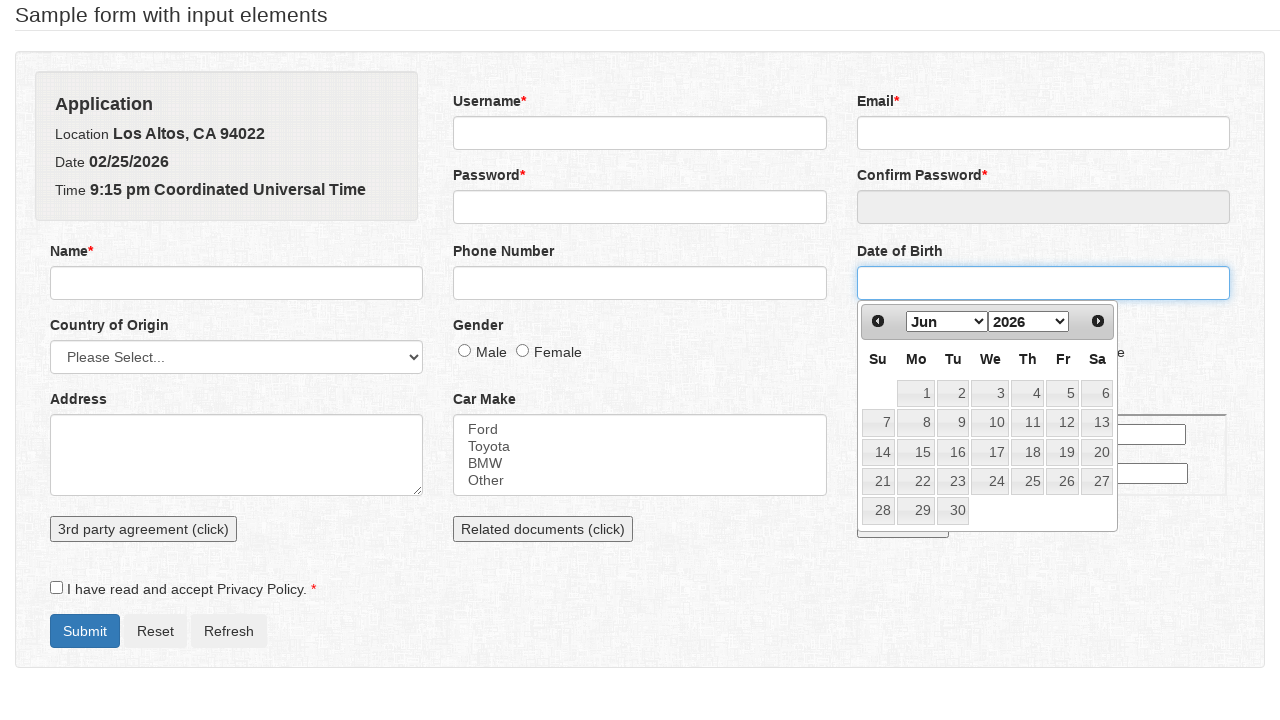

Selected 1989 from year dropdown on .ui-datepicker-year
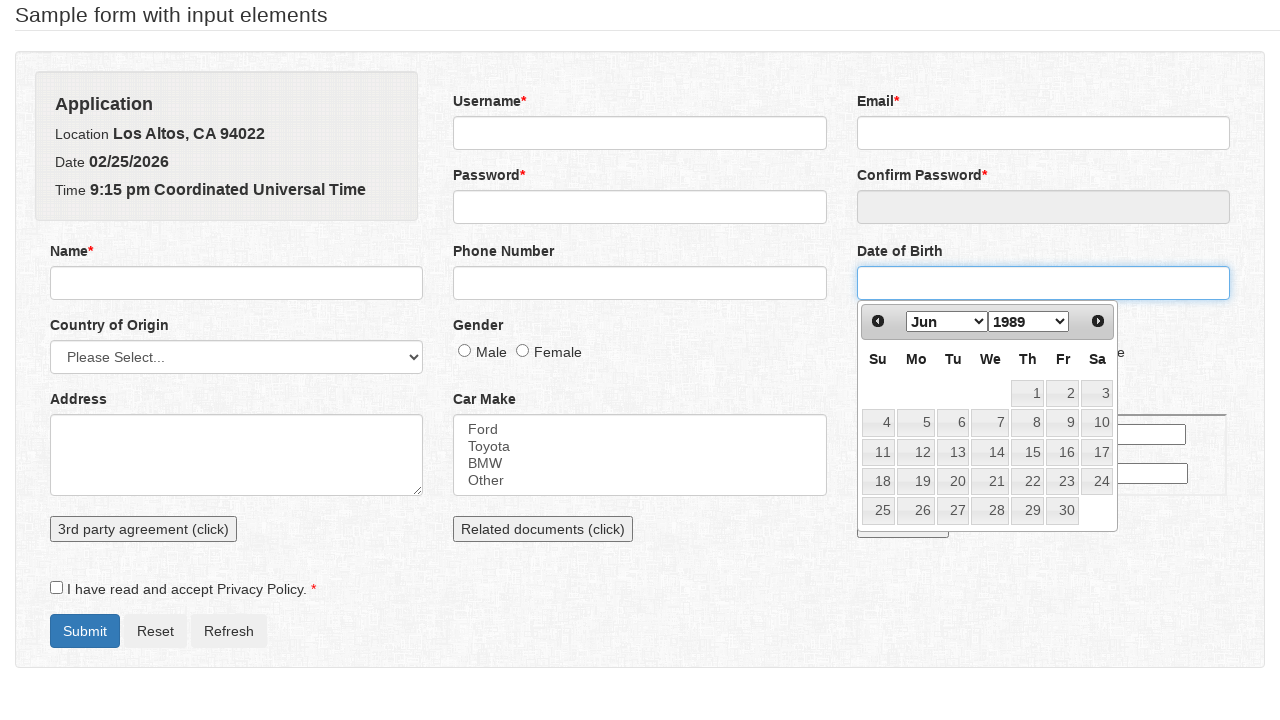

Clicked on day 5 in the calendar at (916, 423) on xpath=//table[@class='ui-datepicker-calendar']//td[@data-handler='selectDay'] >>
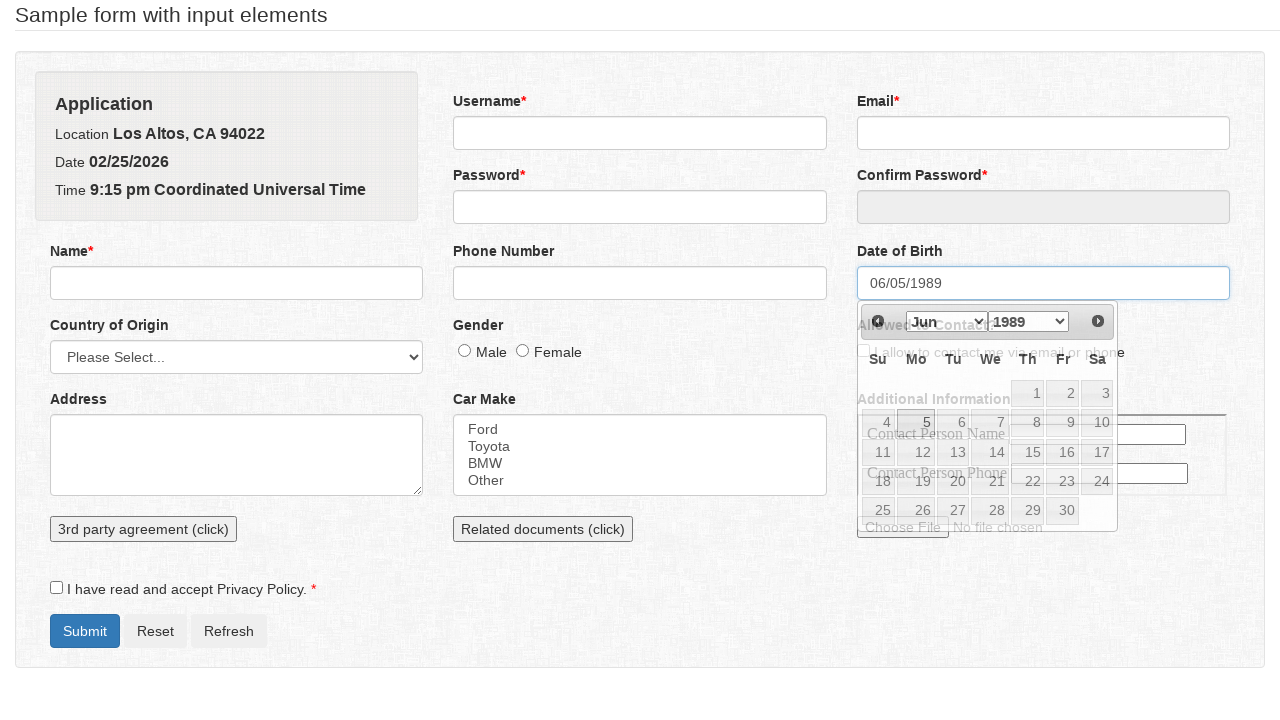

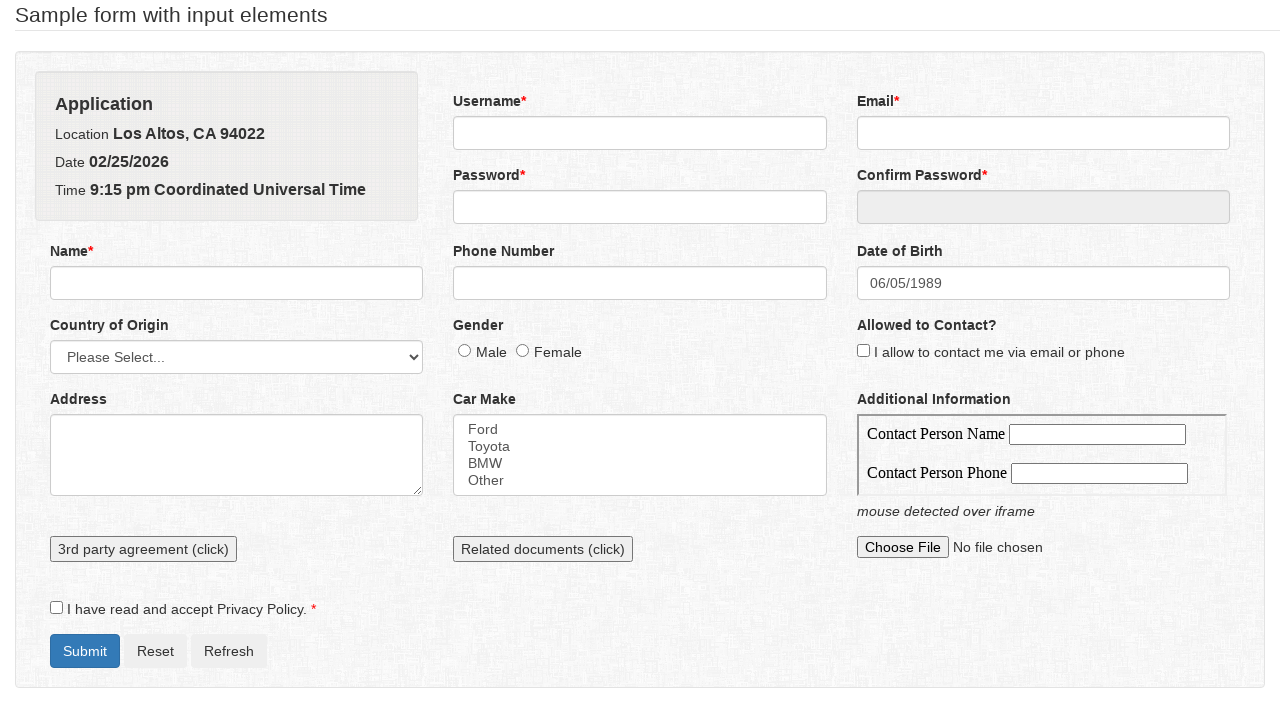